Tests auto-suggestive dropdown functionality by typing partial text and selecting a matching option from the suggestions

Starting URL: https://rahulshettyacademy.com/dropdownsPractise/

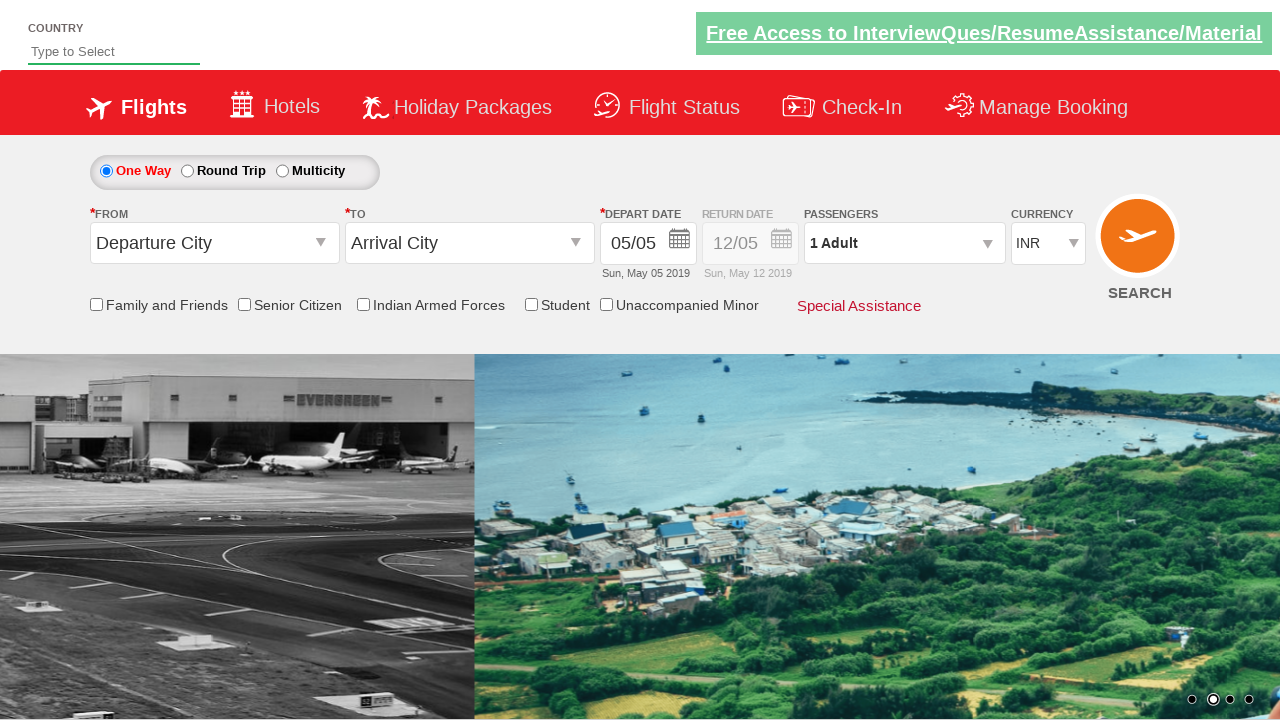

Typed 'us' in auto-suggest field to trigger dropdown suggestions on input#autosuggest
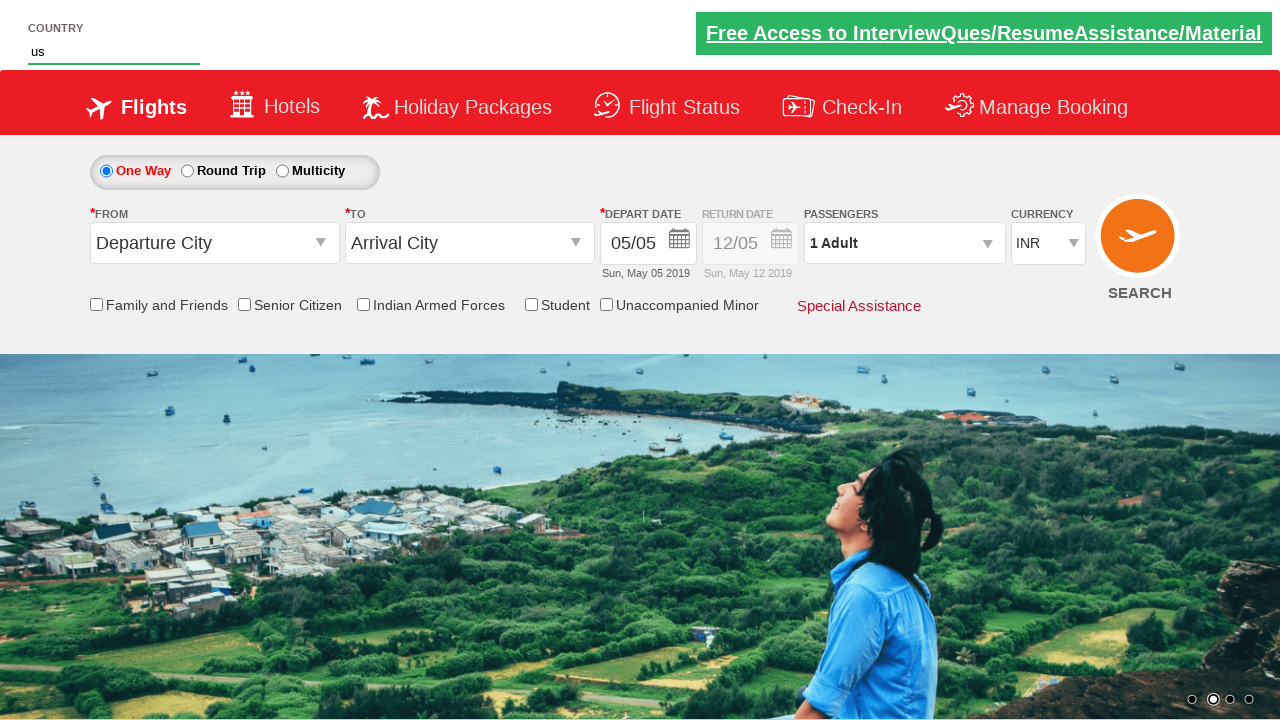

Auto-suggestive dropdown options loaded
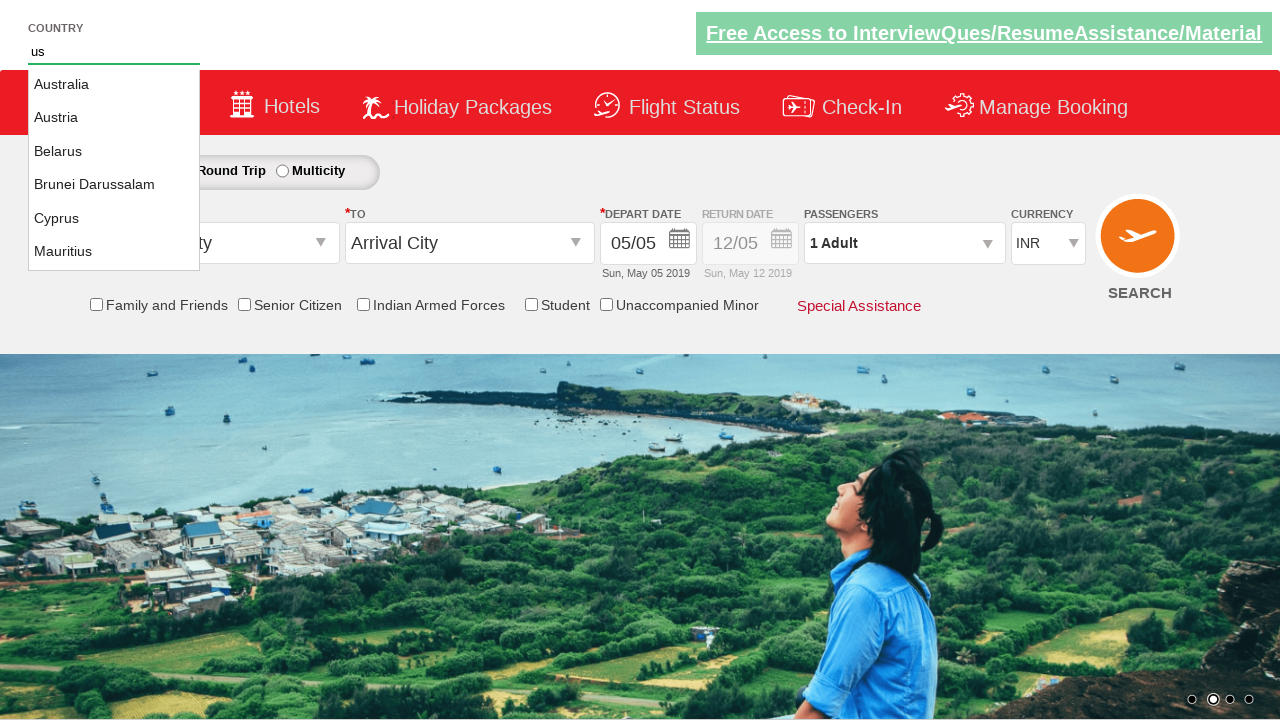

Retrieved all available suggestion options from dropdown
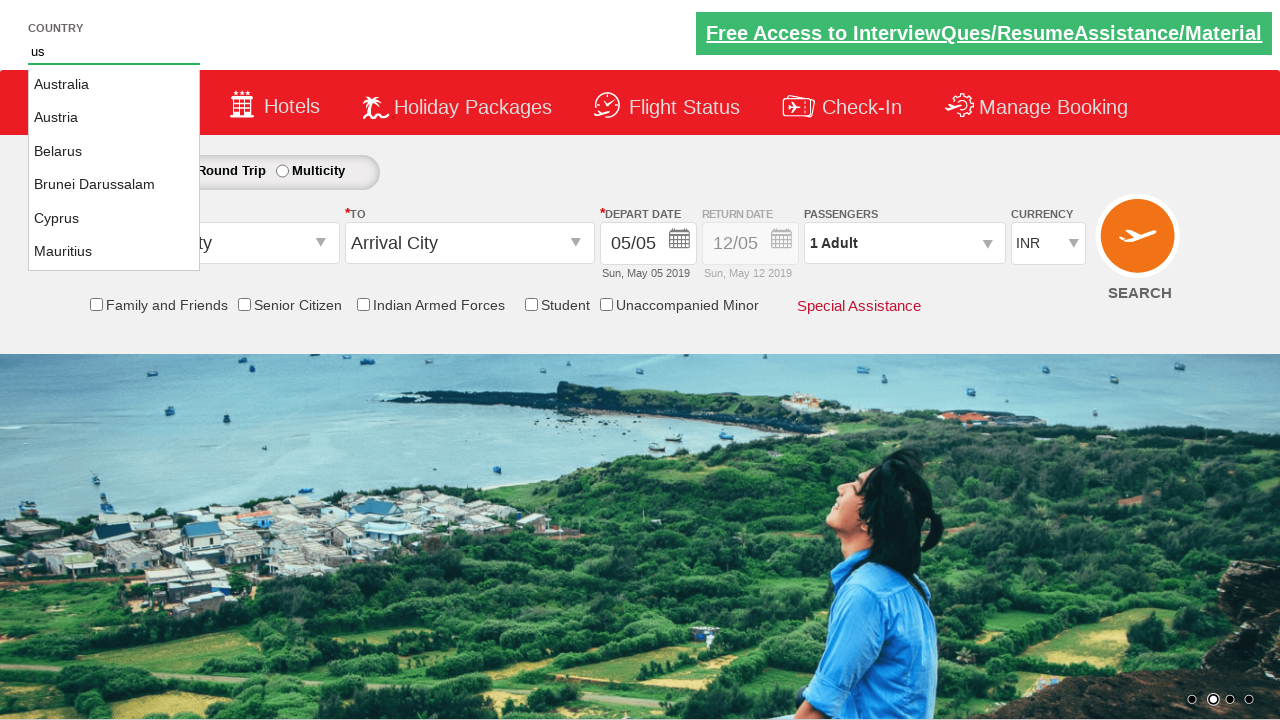

Selected 'United States' from auto-suggestive dropdown at (114, 251) on li.ui-menu-item a >> nth=7
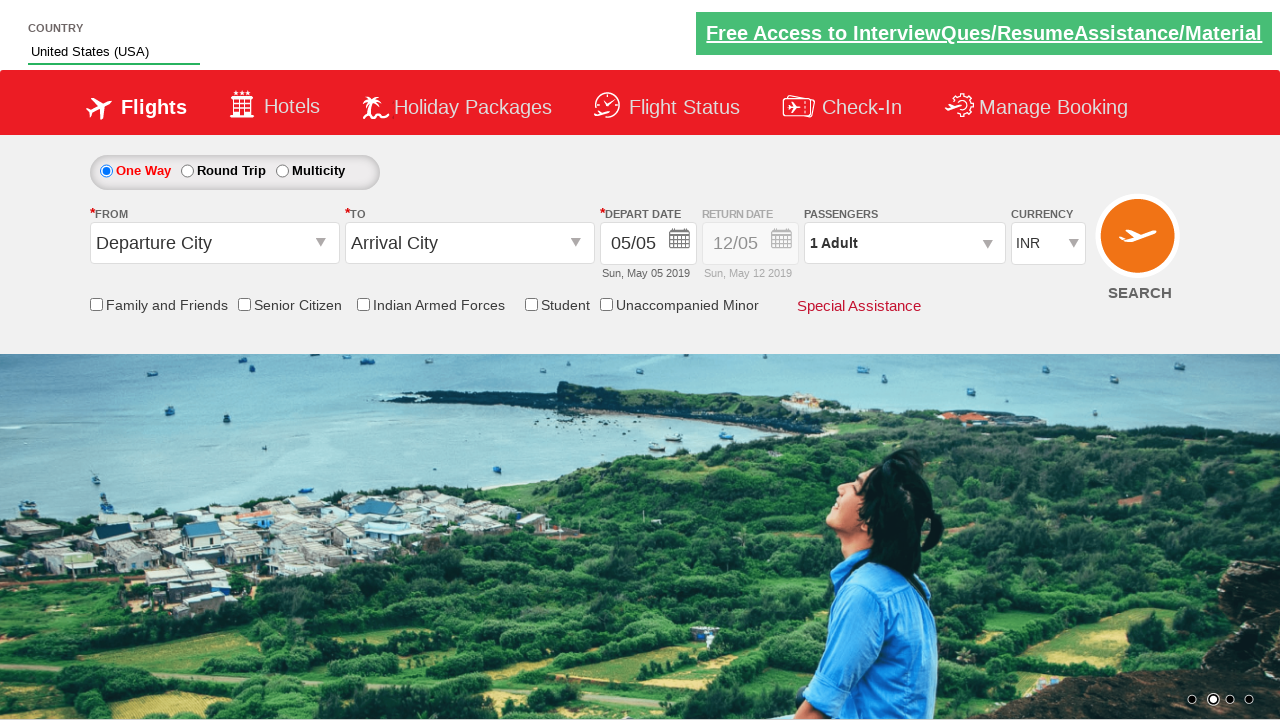

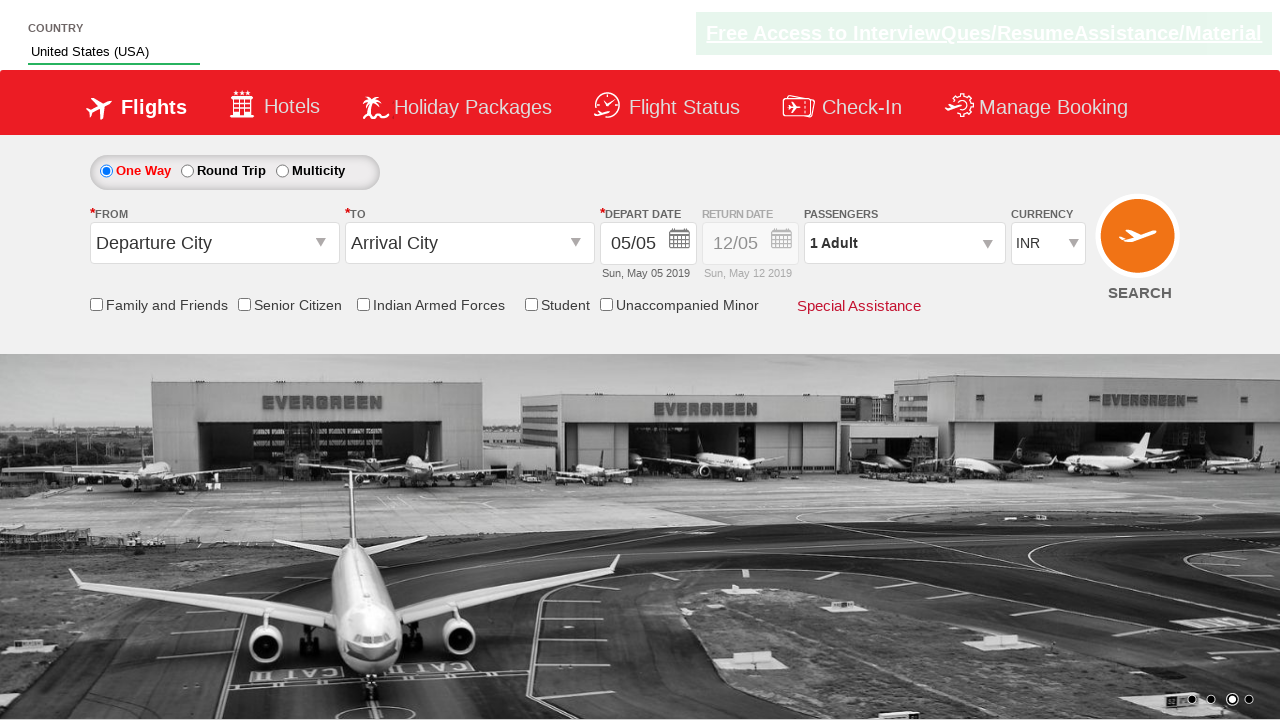